Navigates to W3Schools HTML tables tutorial page and verifies the presence of a sample HTML table with customer data, including locating specific rows and cells.

Starting URL: https://www.w3schools.com/html/html_tables.asp

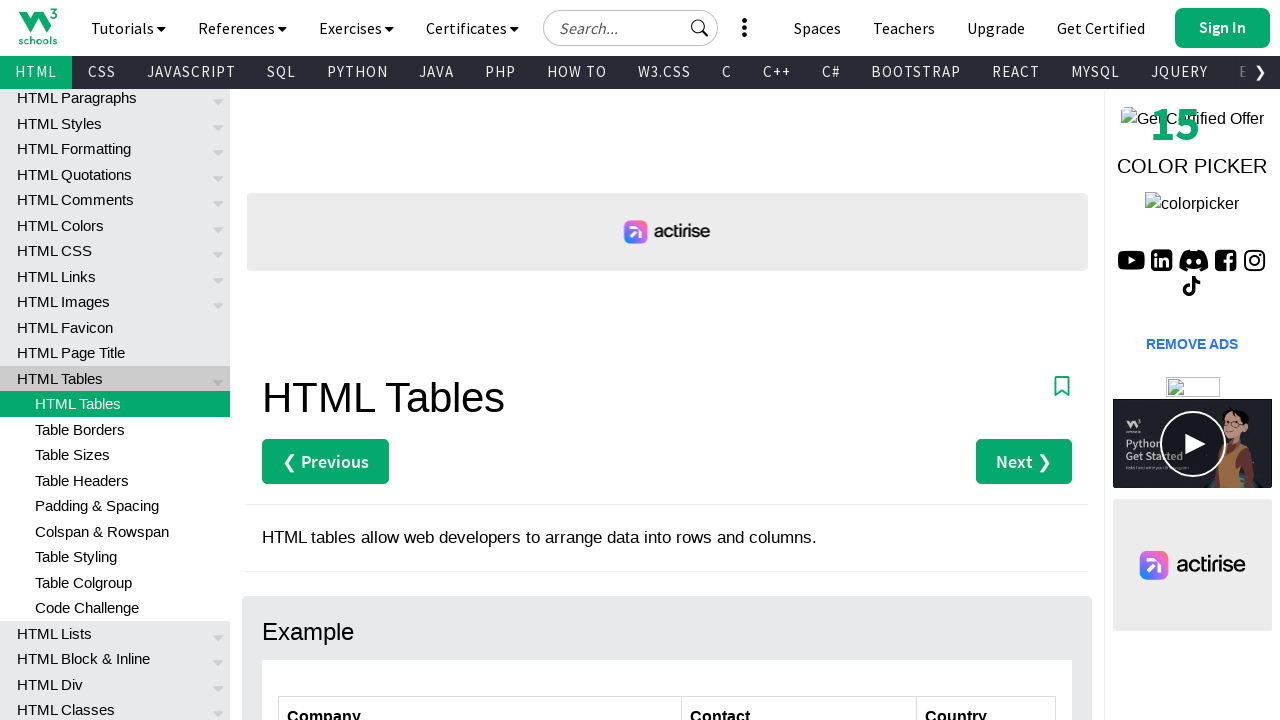

Navigated to W3Schools HTML tables tutorial page
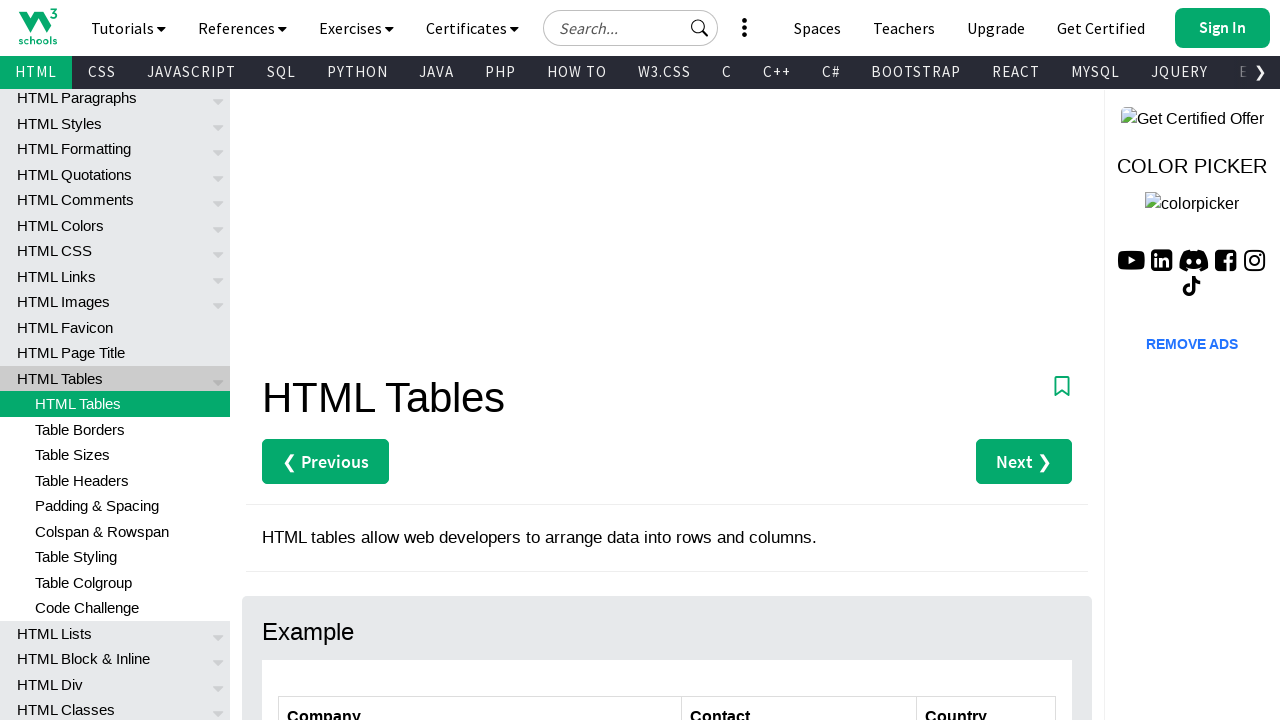

Waited for customers table with id 'customers' to load
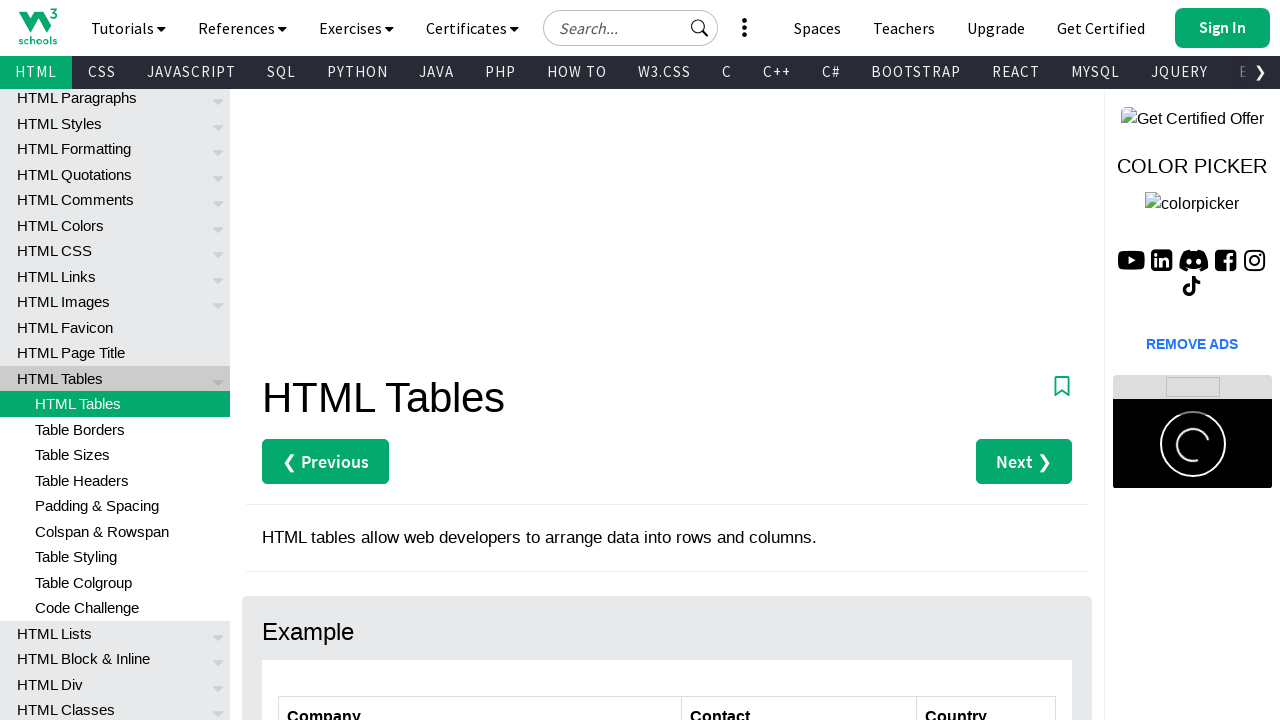

Located the customers table element
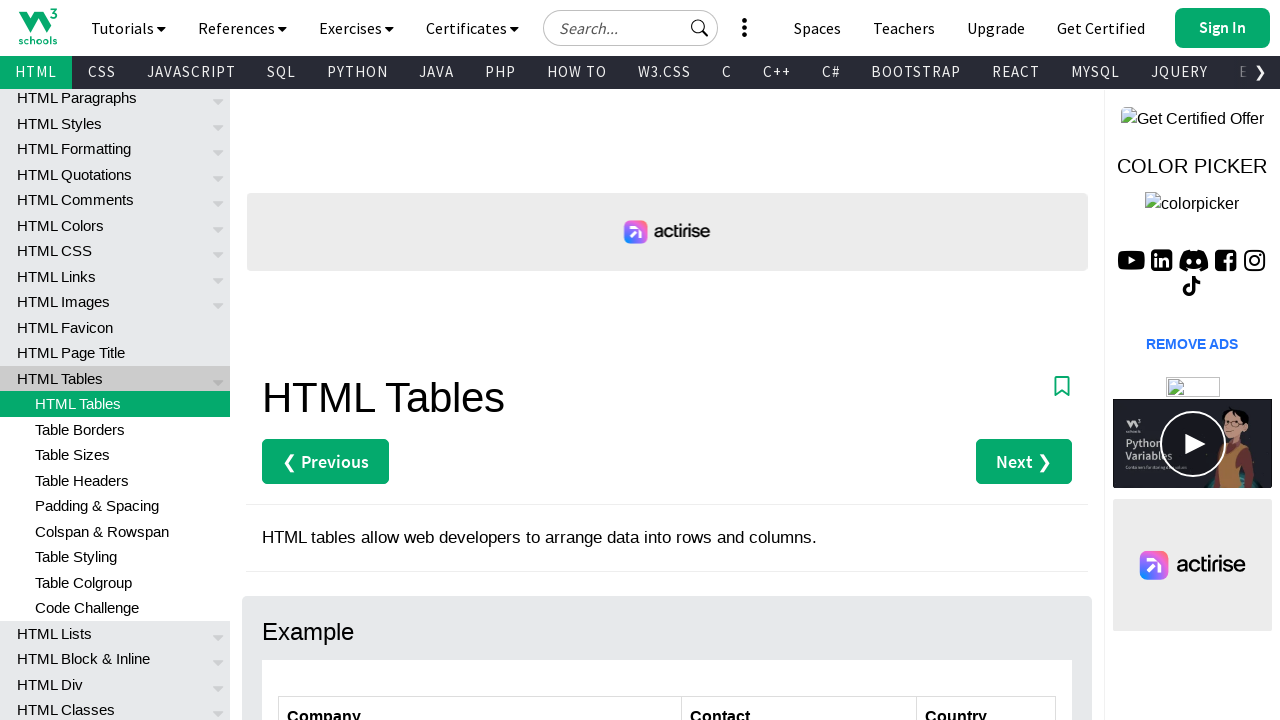

Verified customers table is visible
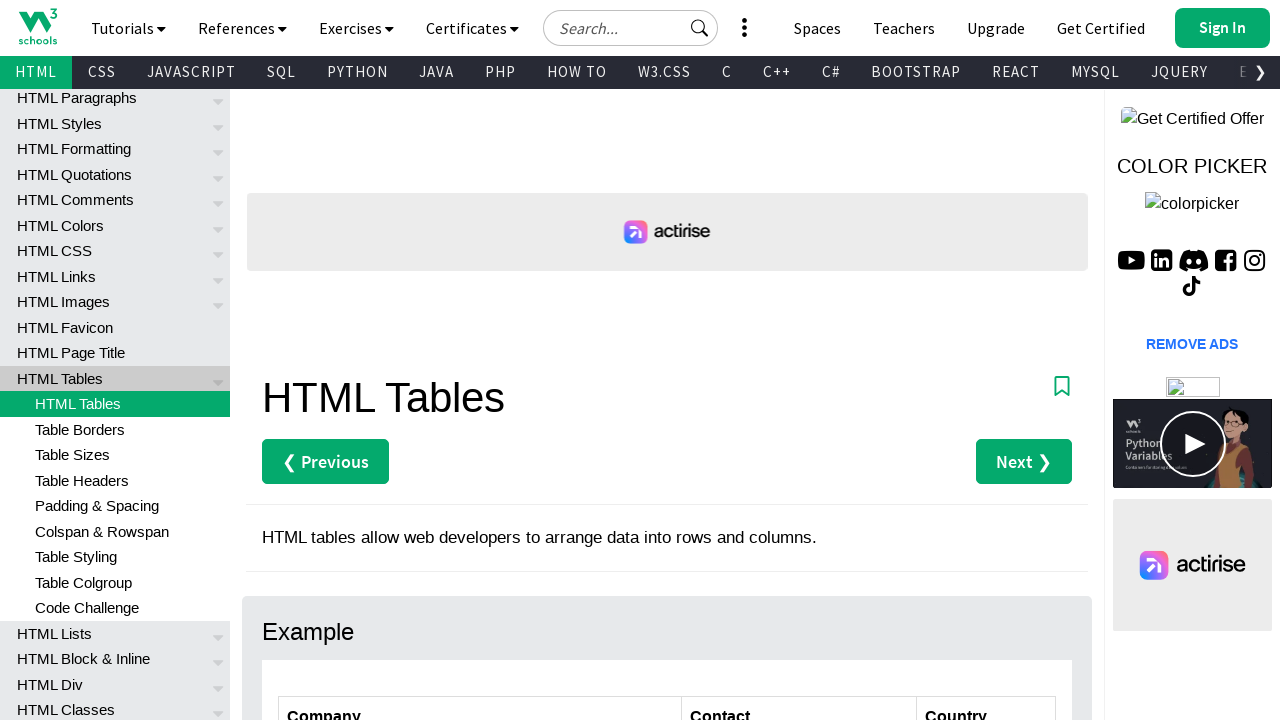

Located all table rows
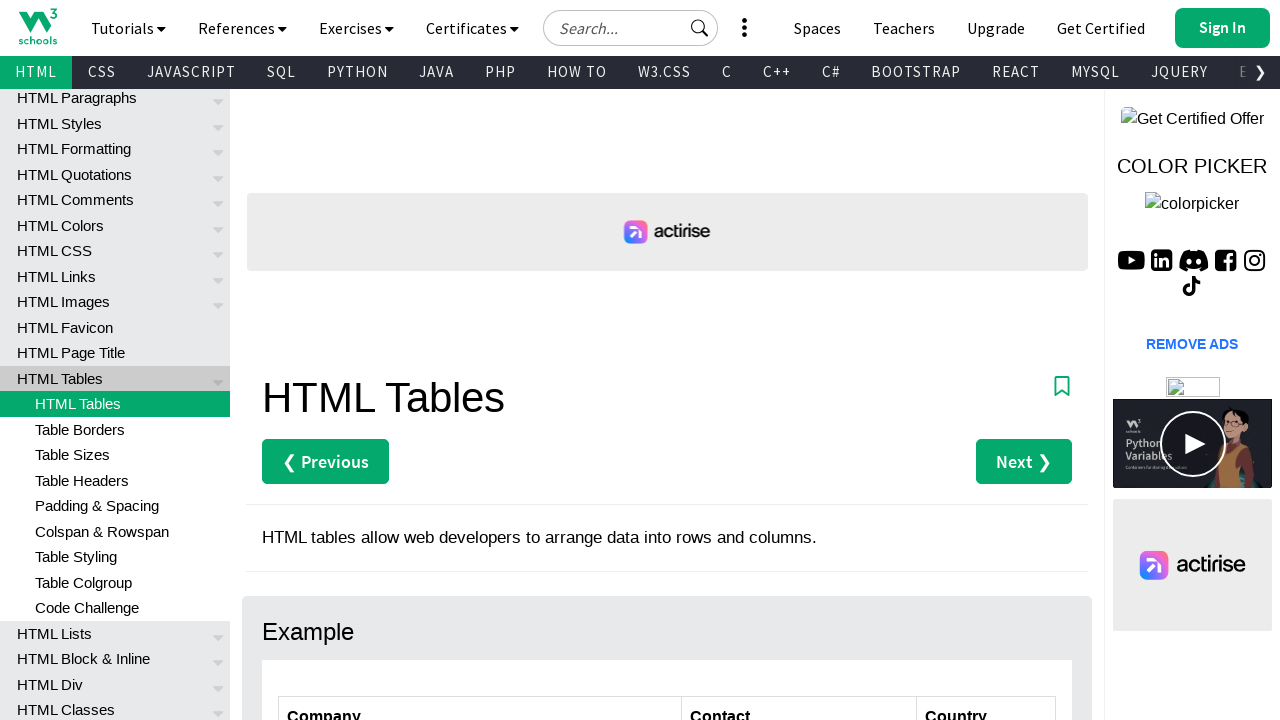

Verified first table row is visible
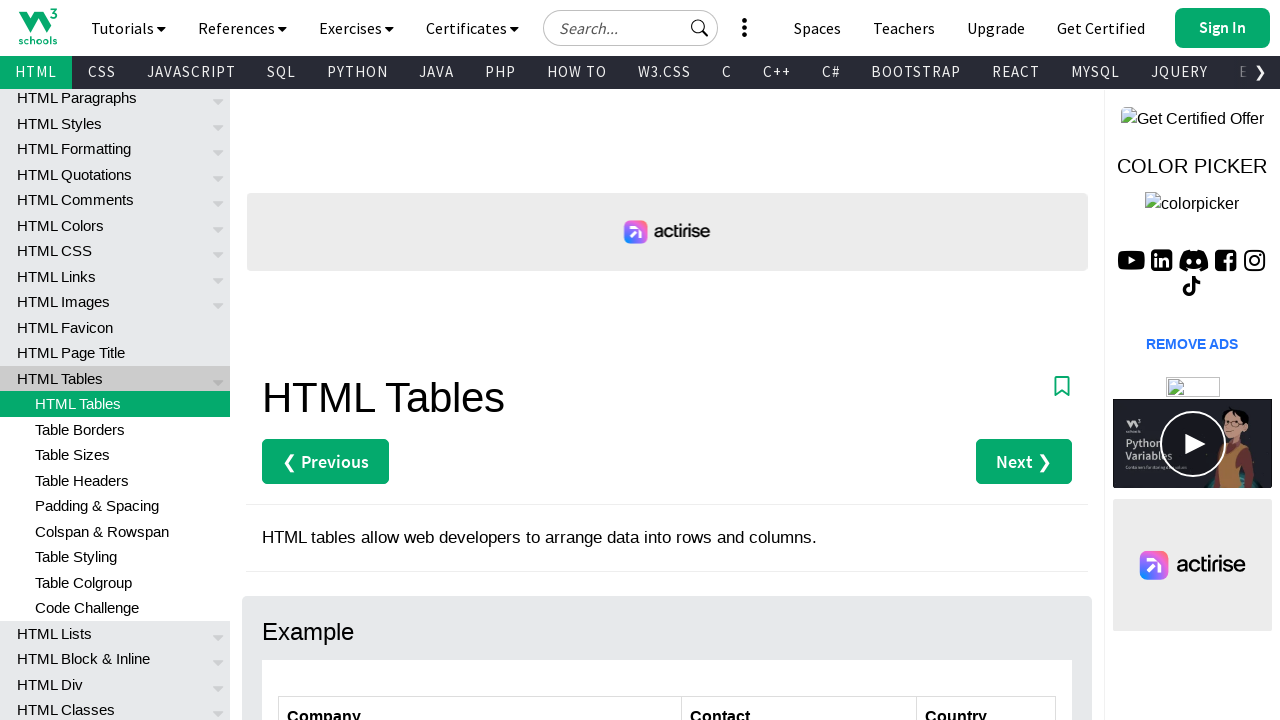

Located all table data cells
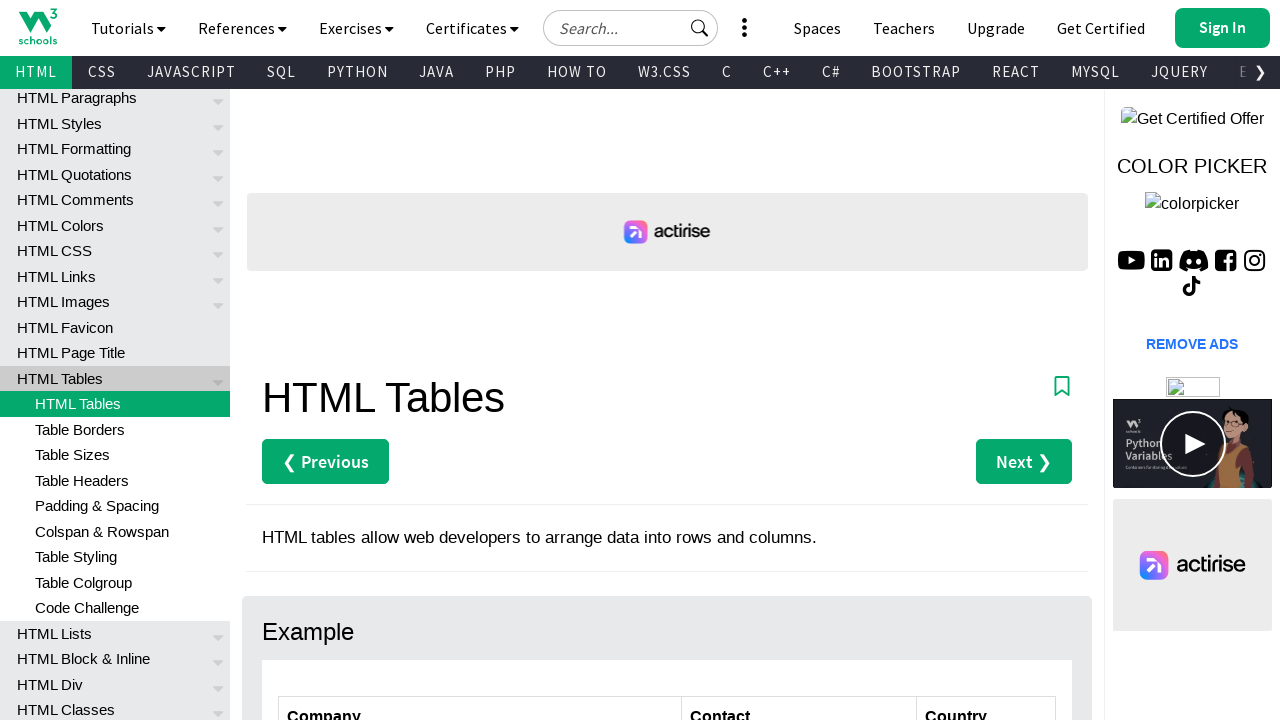

Verified first table data cell is visible
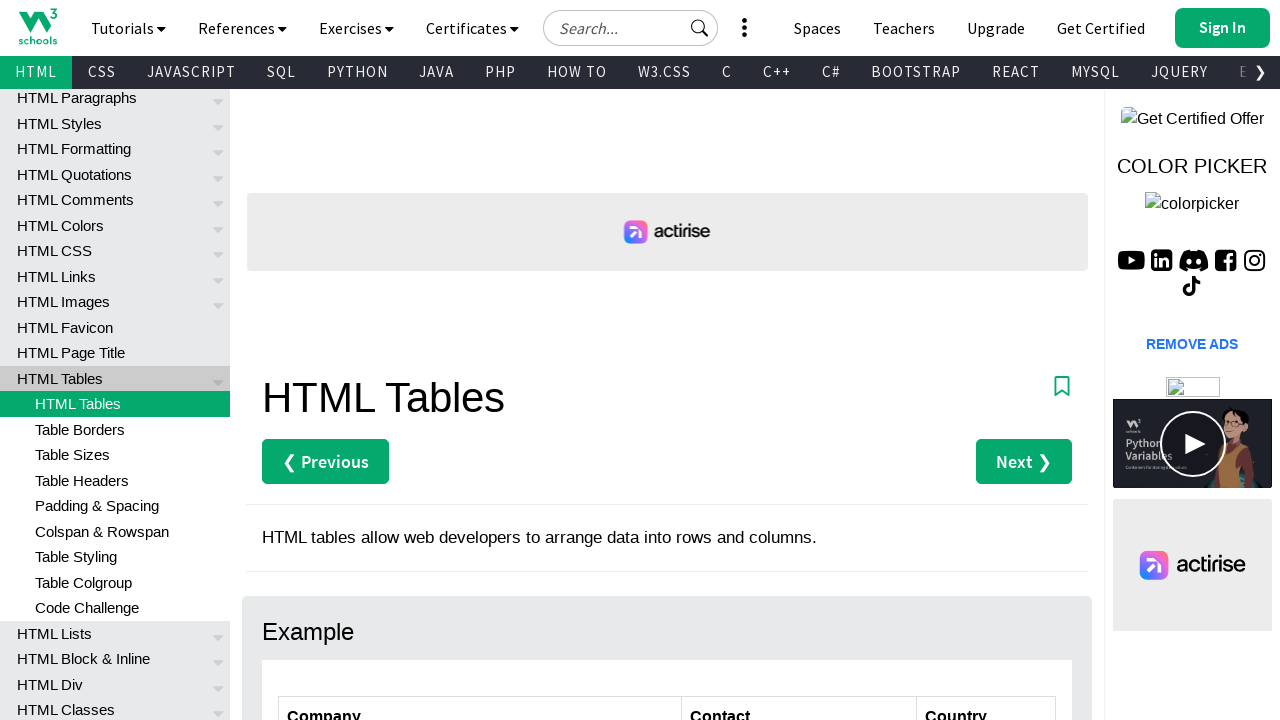

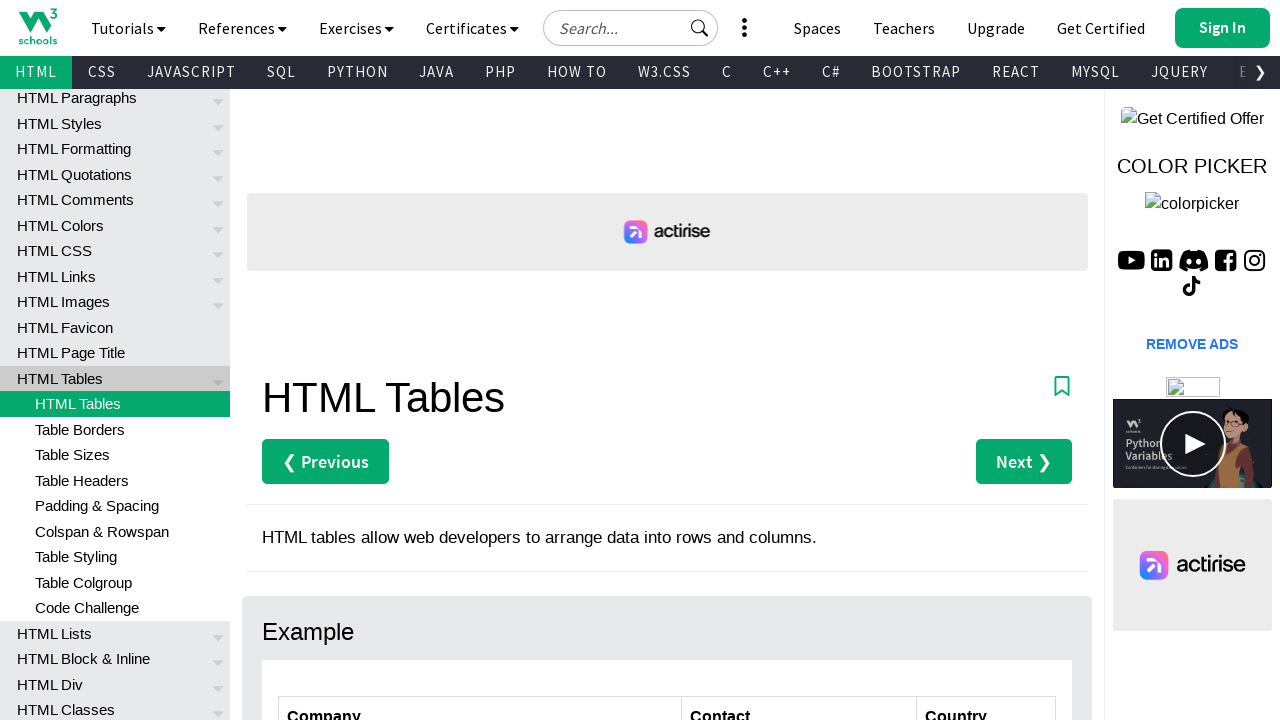